Tests handling of JavaScript prompt popup by switching to an iframe, clicking a button to trigger the prompt, and dismissing the dialog.

Starting URL: https://www.w3schools.com/js/tryit.asp?filename=tryjs_prompt

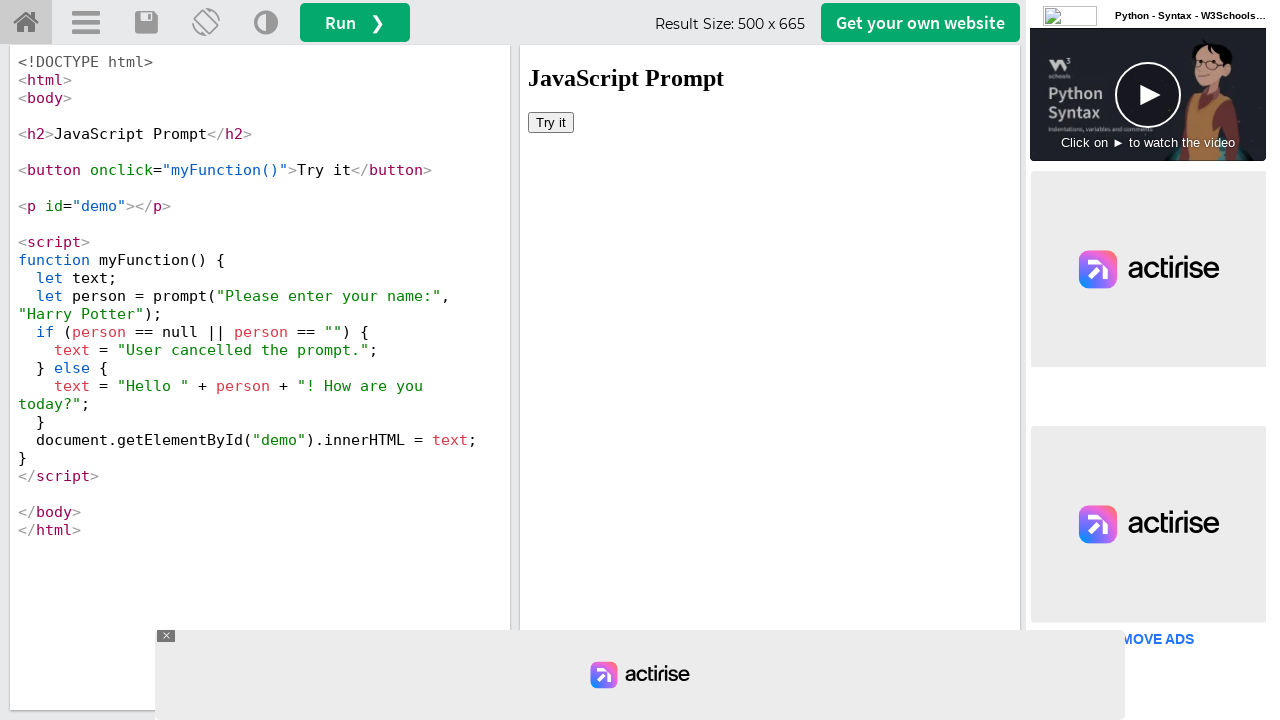

Set up dialog event handler to dismiss prompts
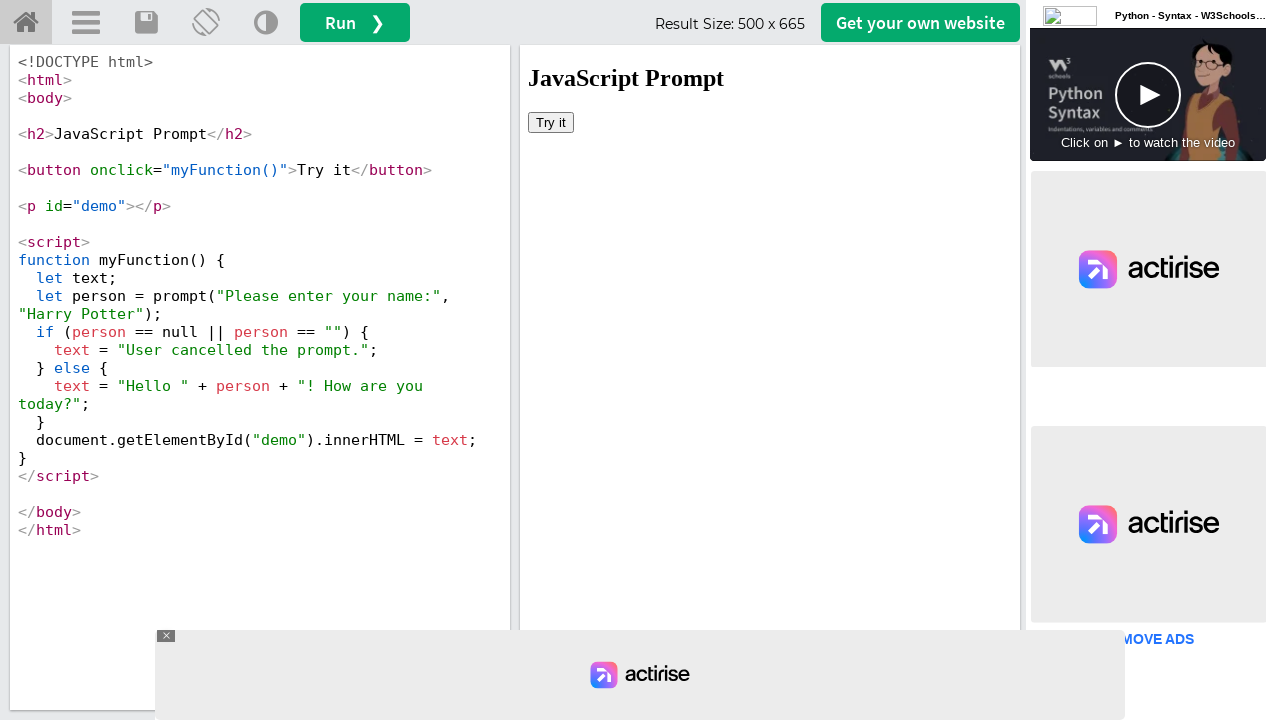

Located the first iframe containing test content
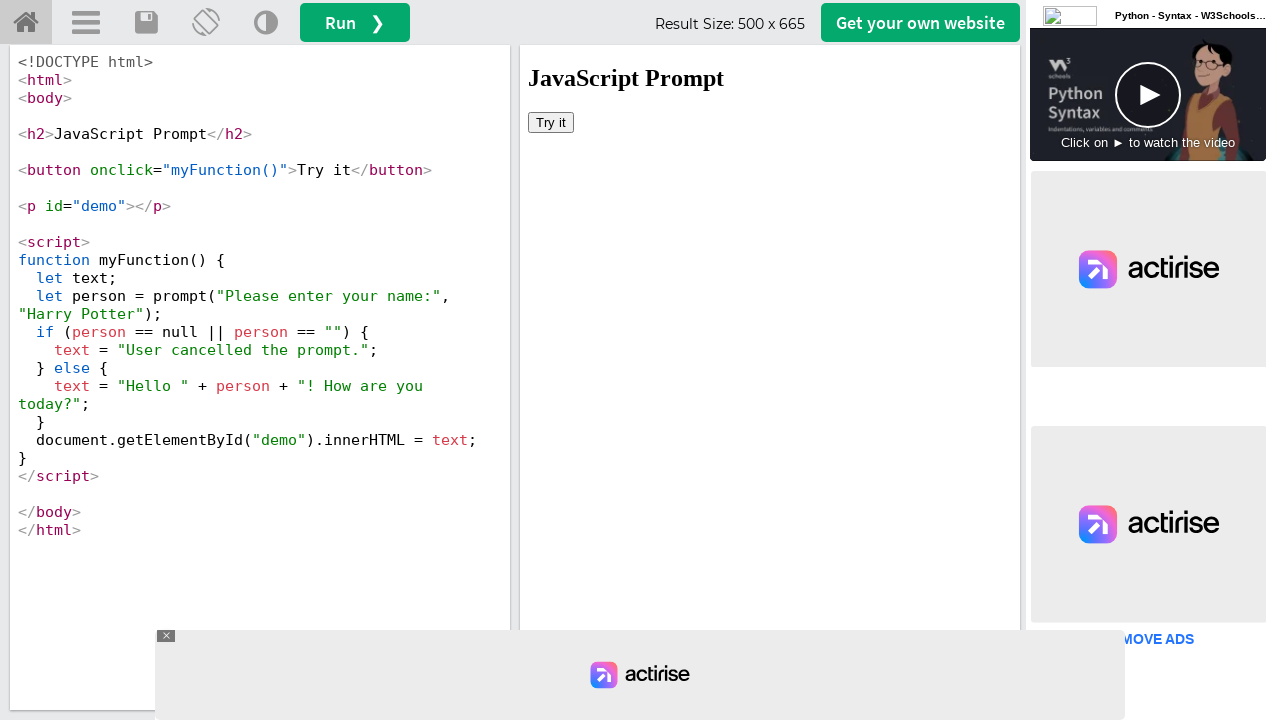

Clicked 'Try it' button to trigger JavaScript prompt popup at (551, 122) on iframe >> nth=0 >> internal:control=enter-frame >> button:text('Try it')
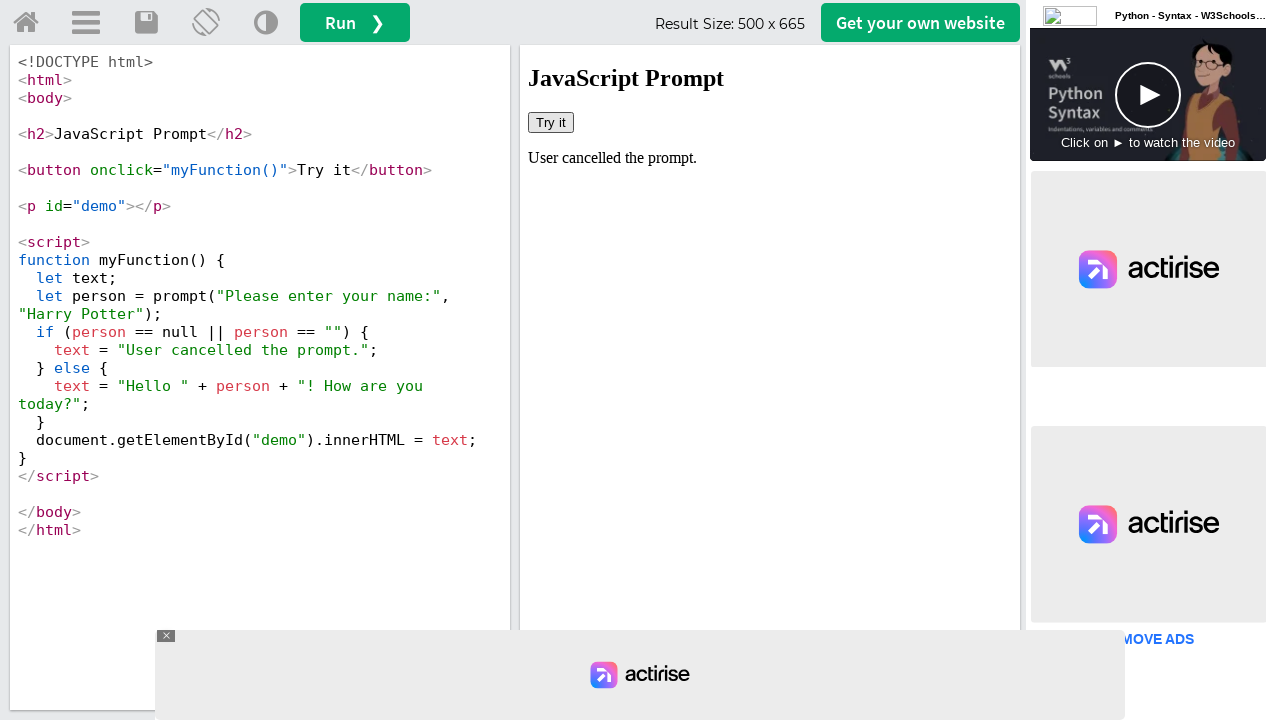

Waited for prompt dialog to be handled and dismissed
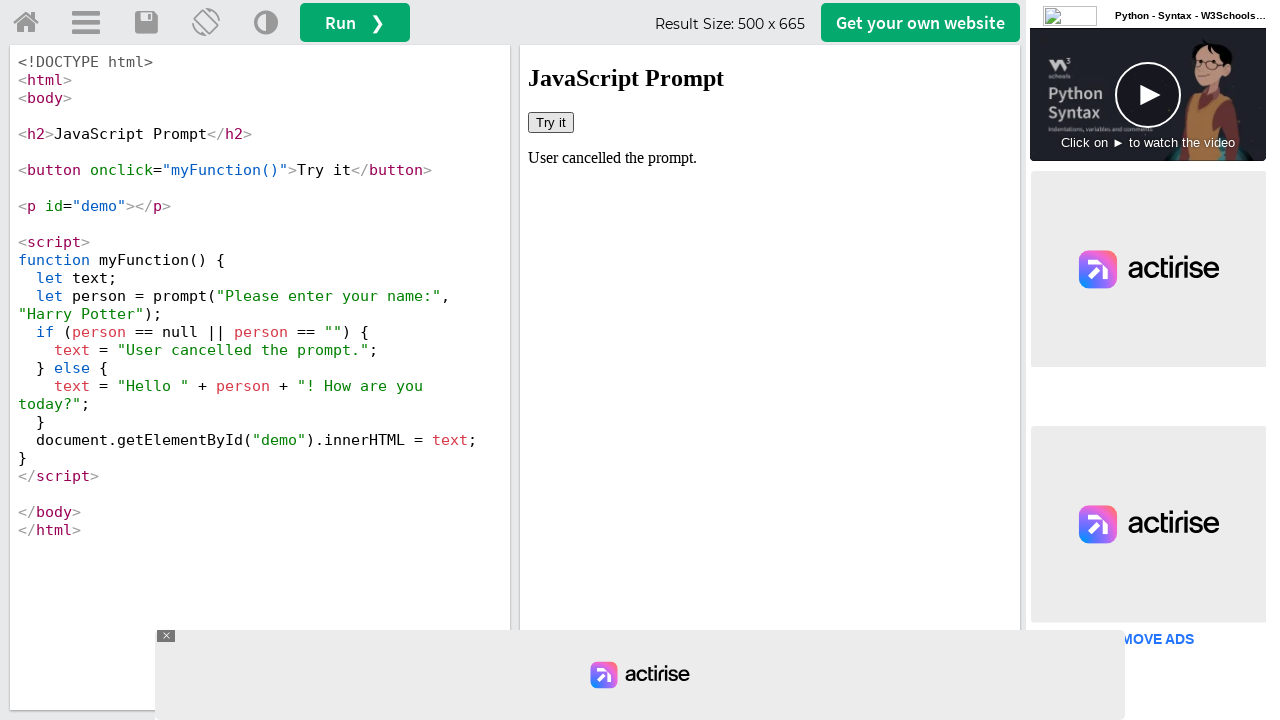

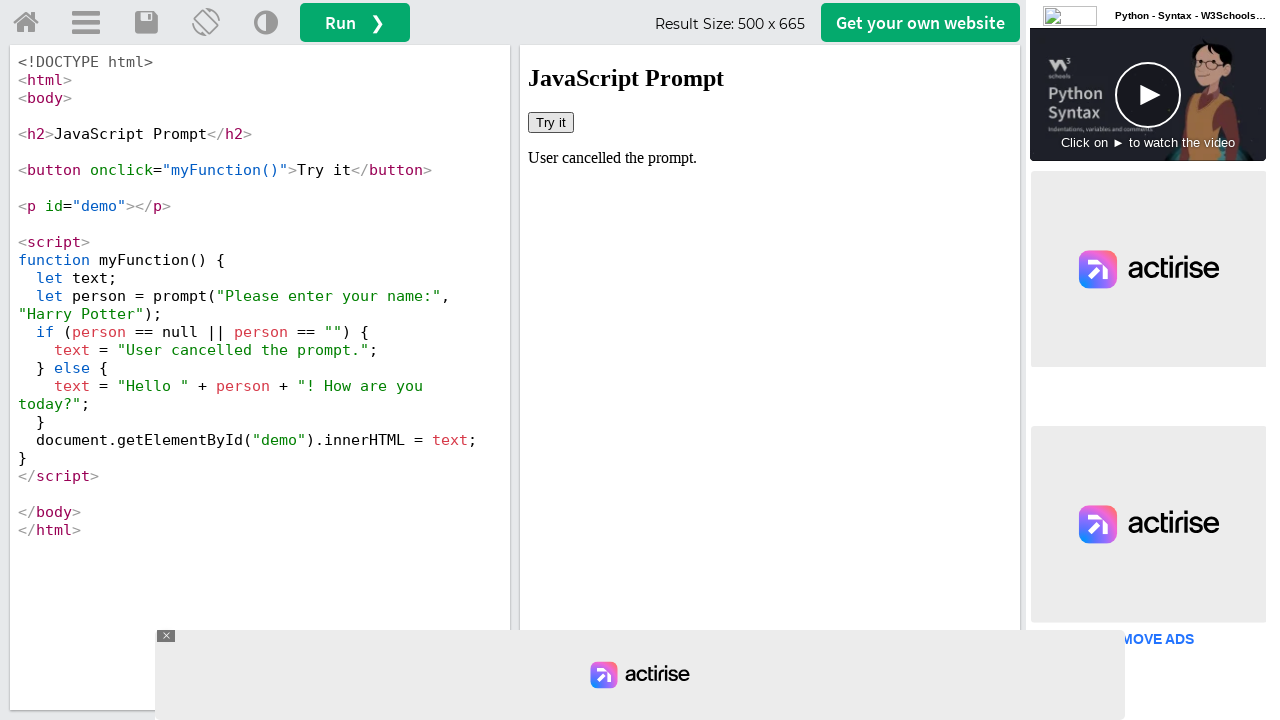